Navigates to Hepsiburada website and locates navigation links by their text content, verifying they are present on the page

Starting URL: https://www.hepsiburada.com

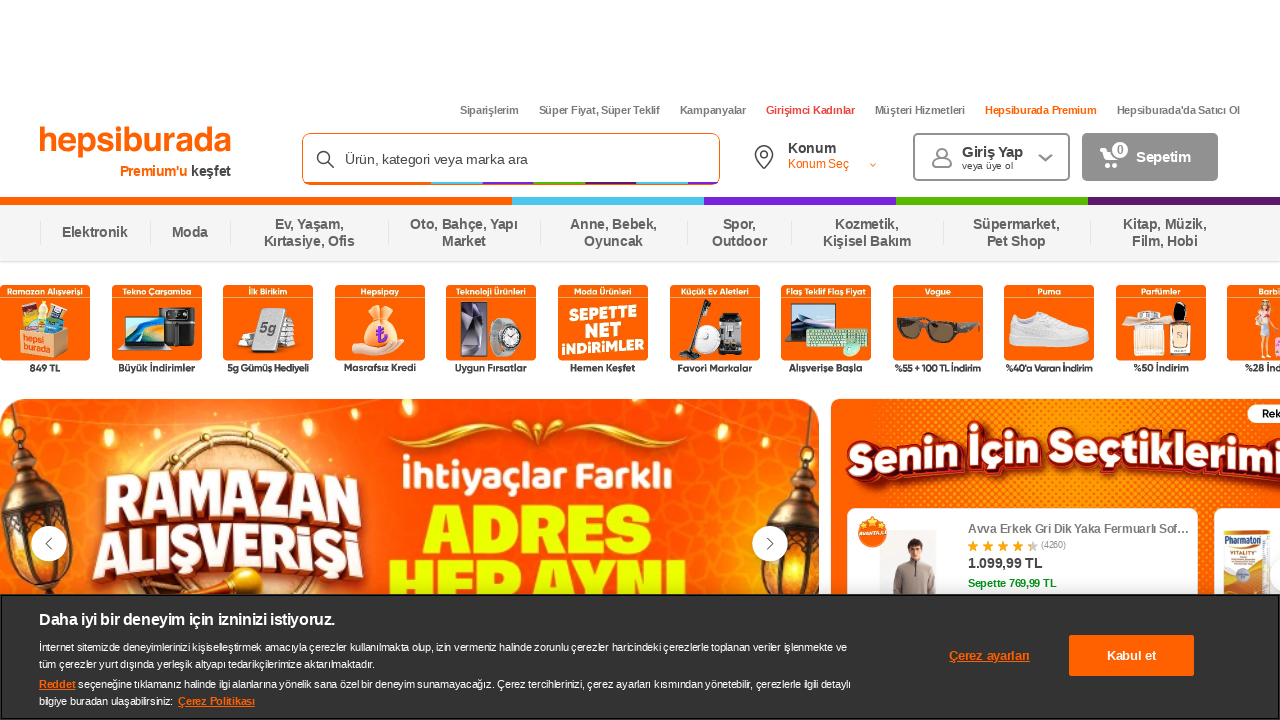

Located 'Siparişlerim' (My Orders) navigation link
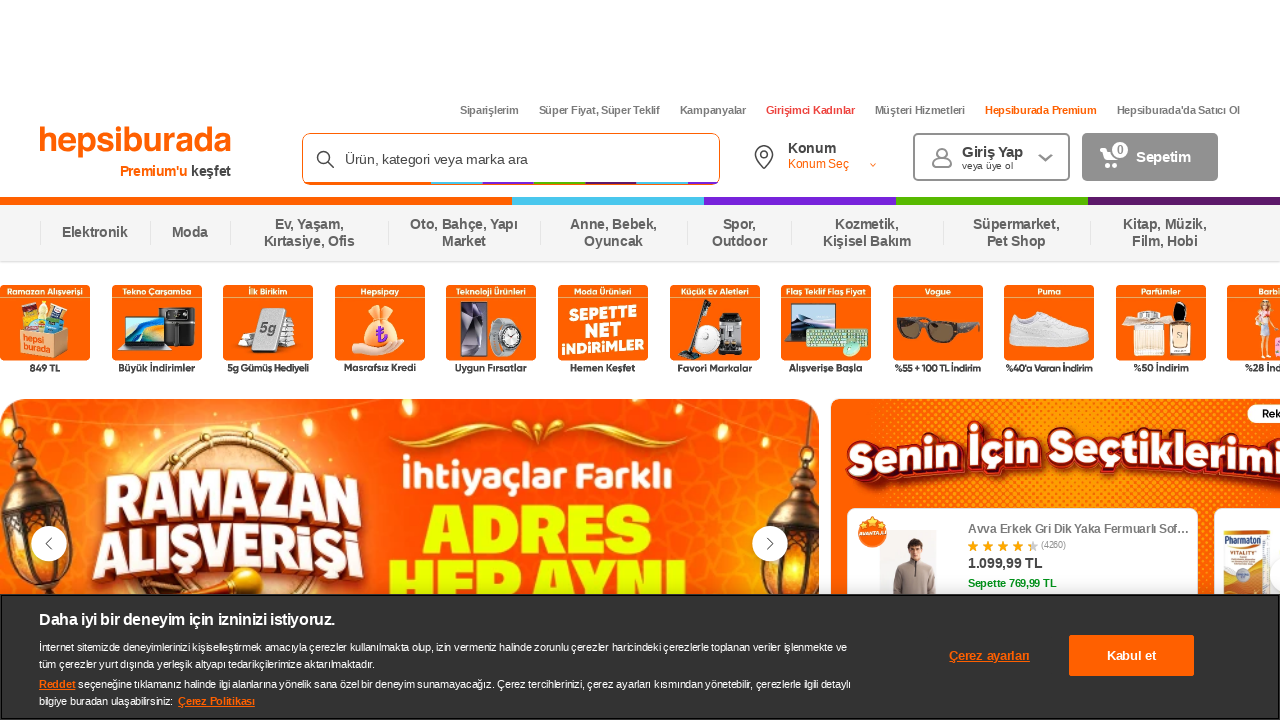

Verified 'Siparişlerim' link is visible on the page
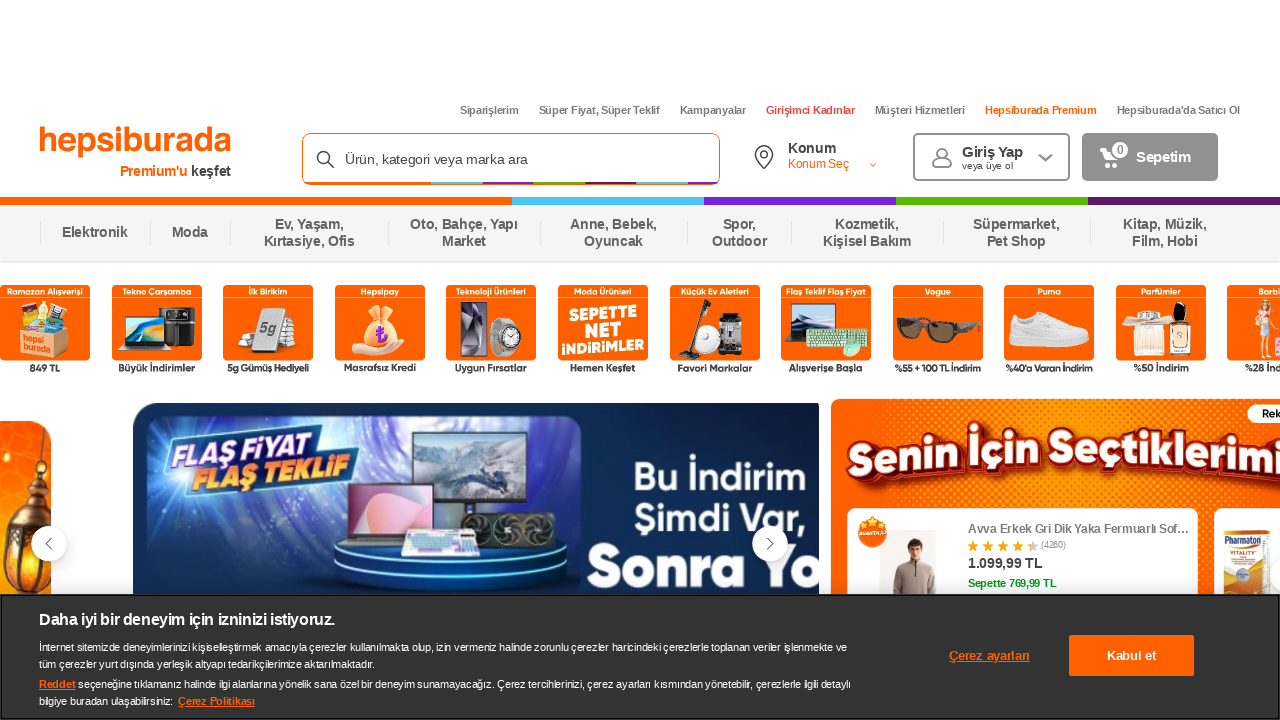

Located 'Süper Fiyat' navigation link
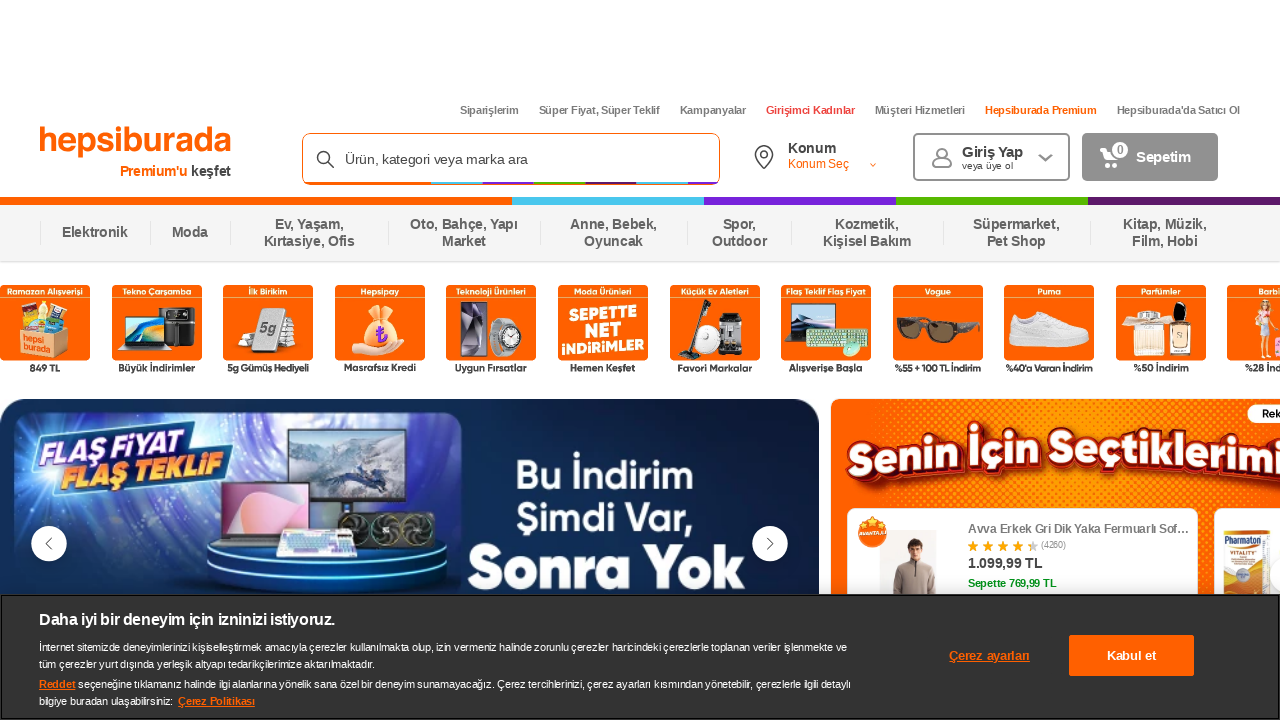

Verified 'Süper Fiyat' link is visible on the page
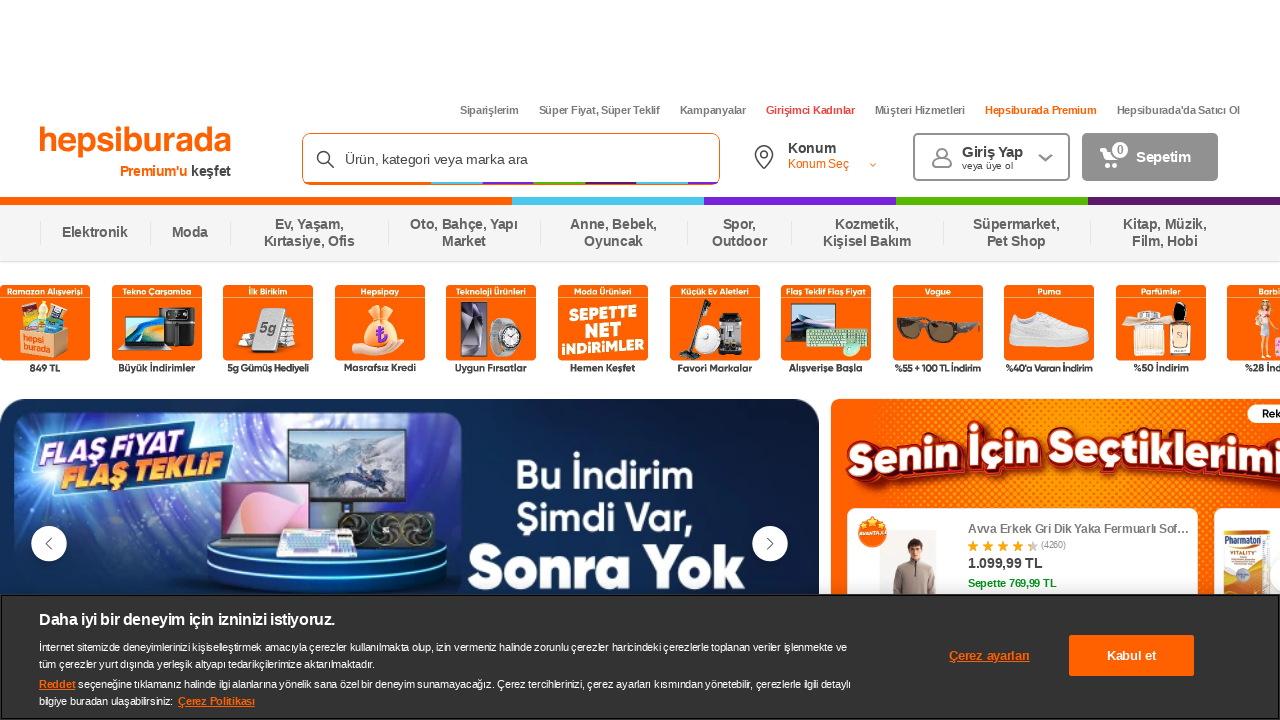

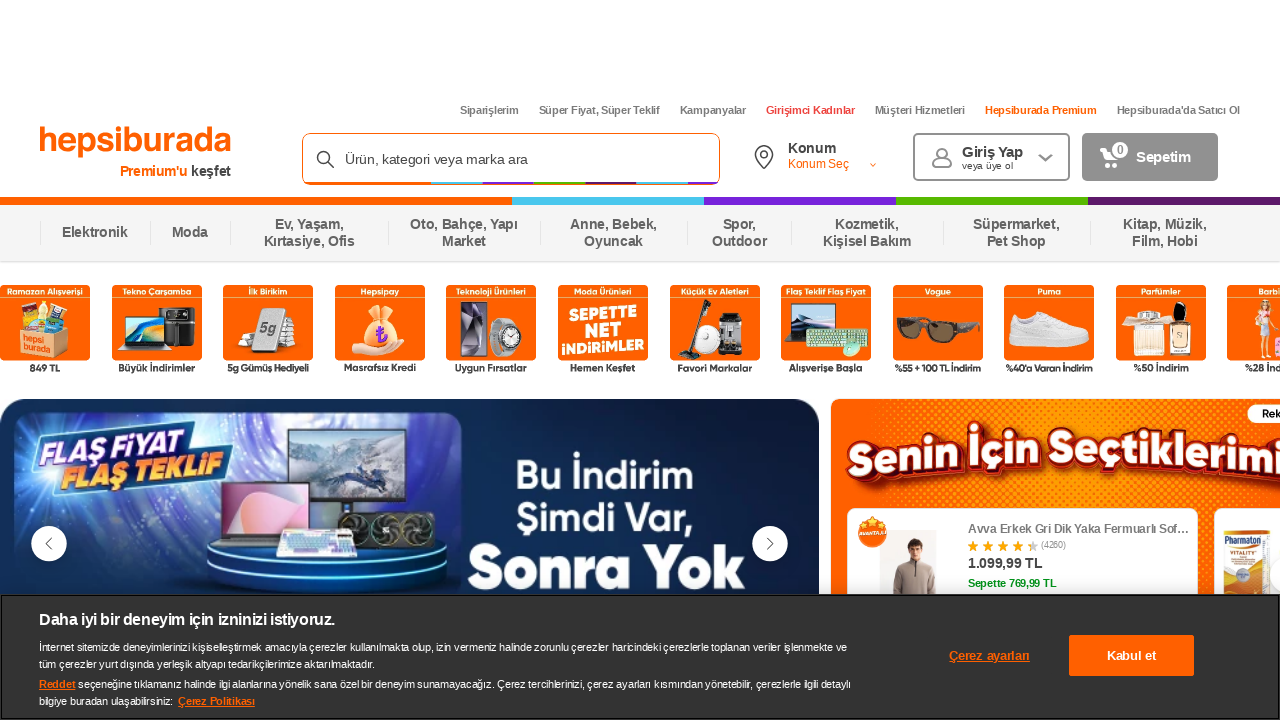